Tests adding multiple vegetables (Brocolli, Cucumber, Carrot) to cart on an e-commerce practice site by iterating through product list and clicking add to cart buttons for matching items

Starting URL: https://rahulshettyacademy.com/seleniumPractise/#/

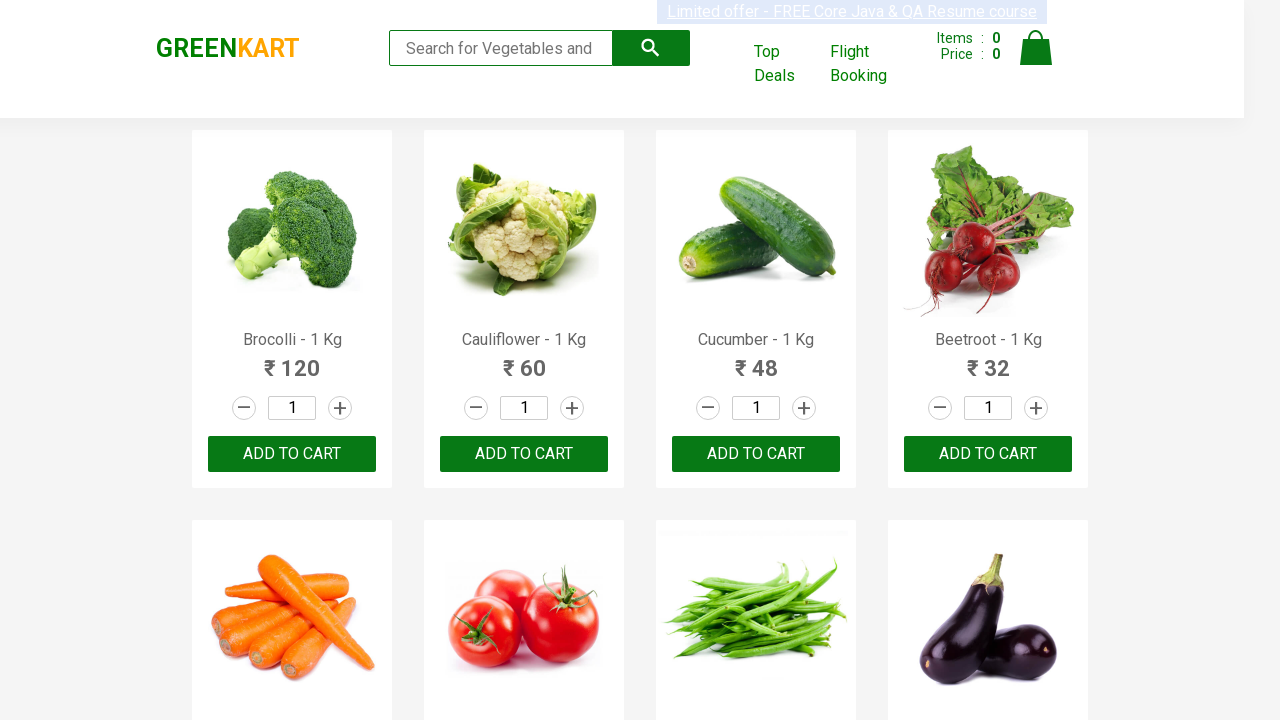

Waited for product names to load
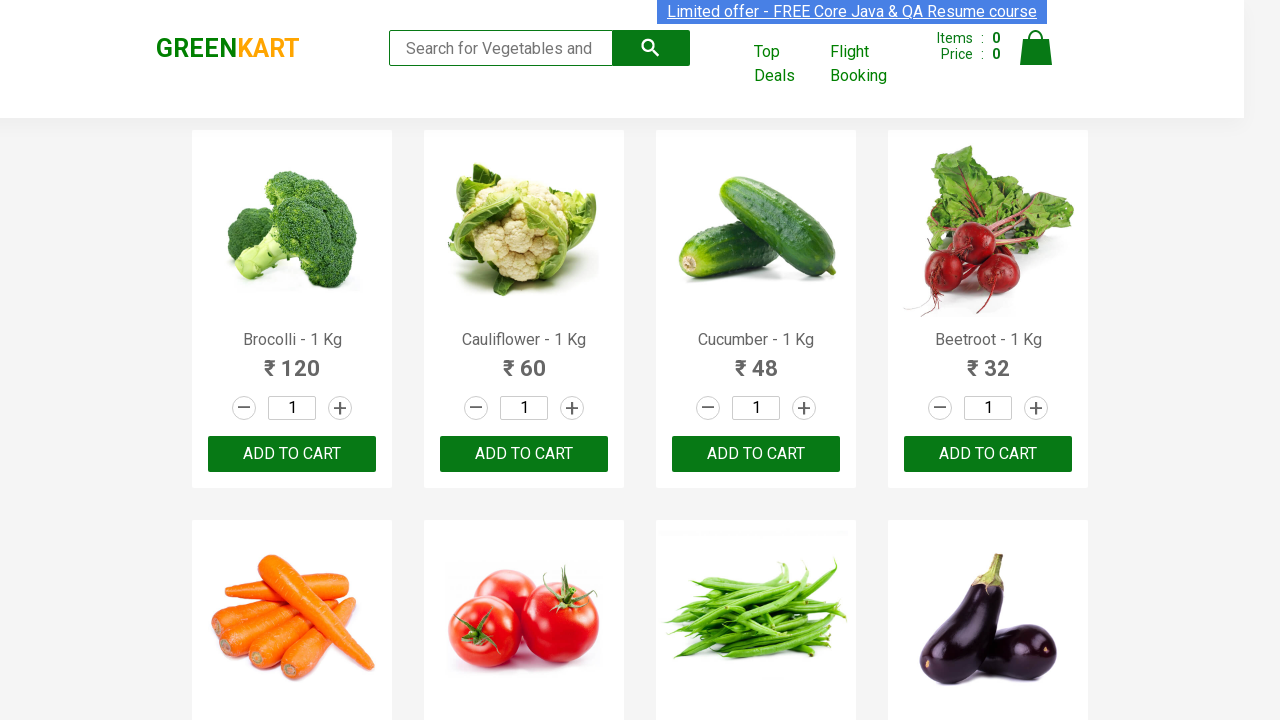

Retrieved all product name elements
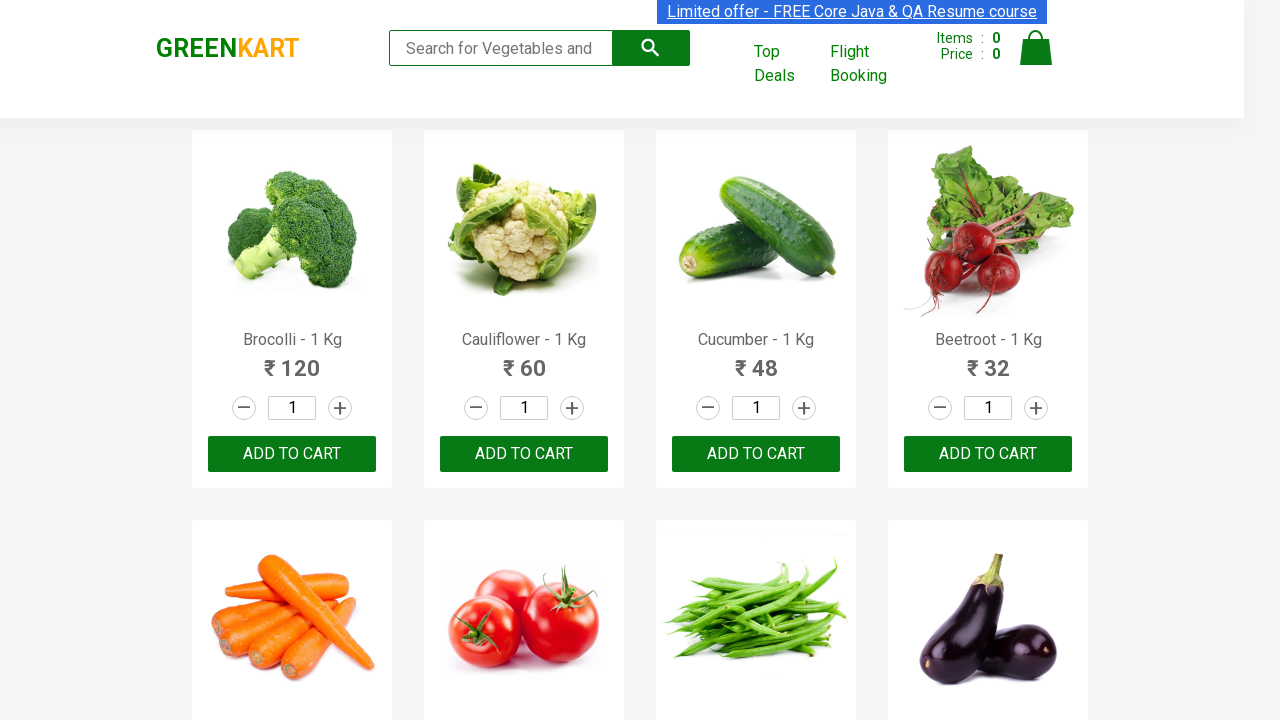

Retrieved all add to cart buttons
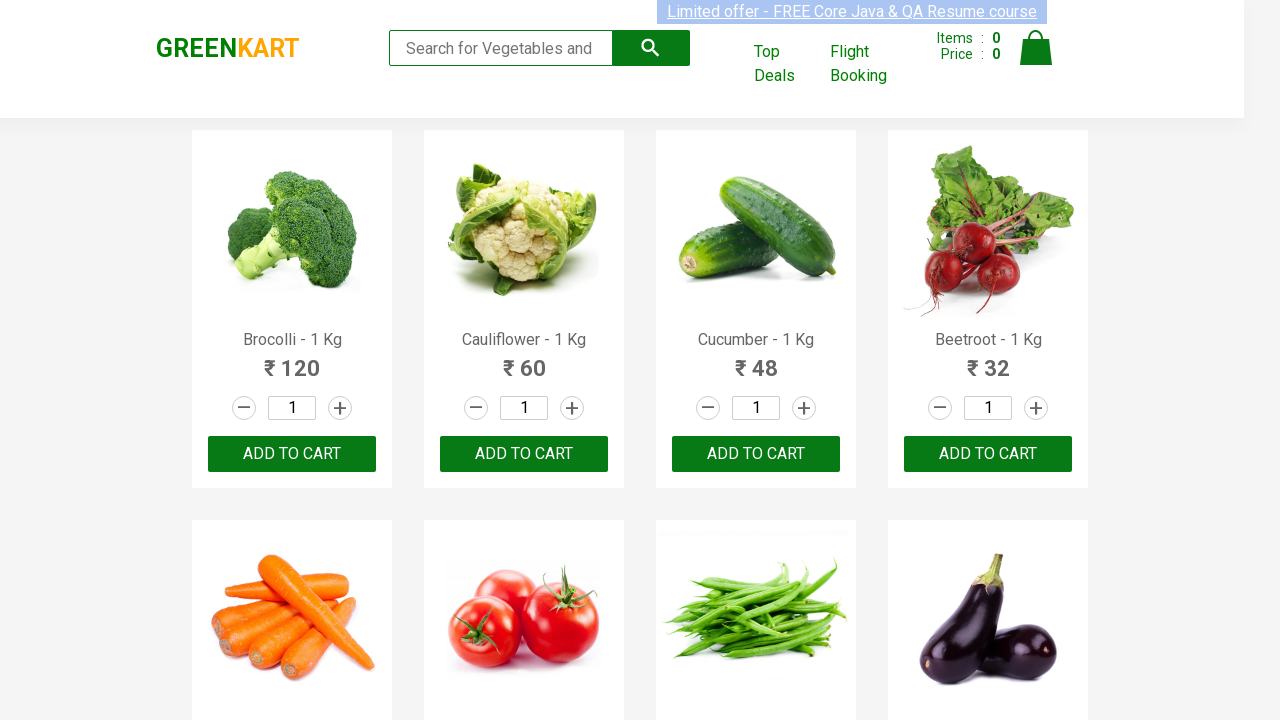

Retrieved product name: Brocolli - 1 Kg
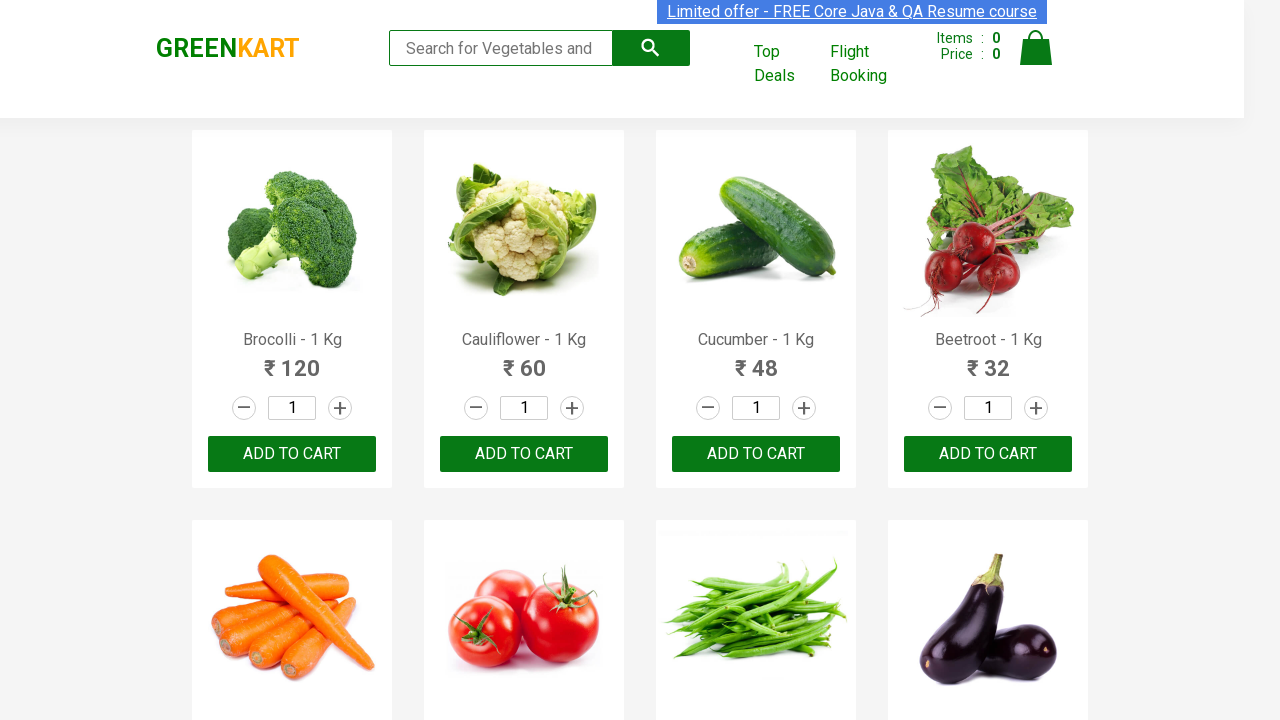

Clicked add to cart button for Brocolli at (292, 454) on div.product-action button >> nth=0
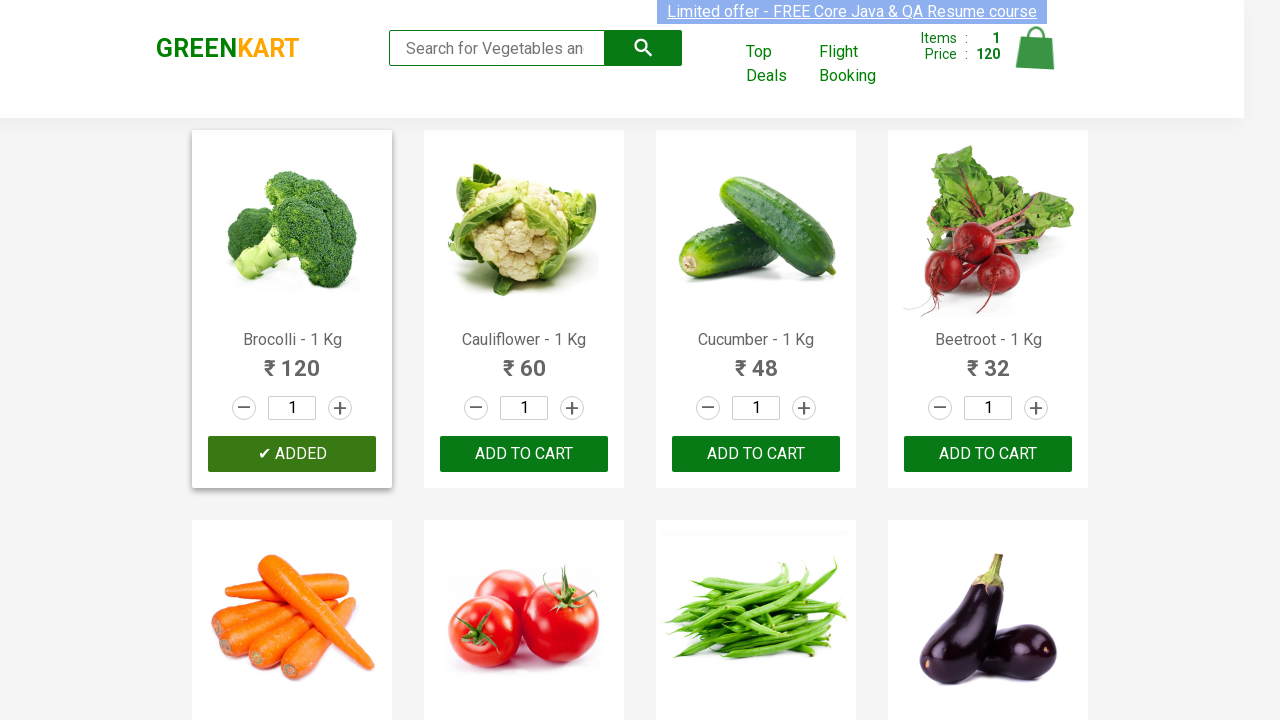

Retrieved product name: Cauliflower - 1 Kg
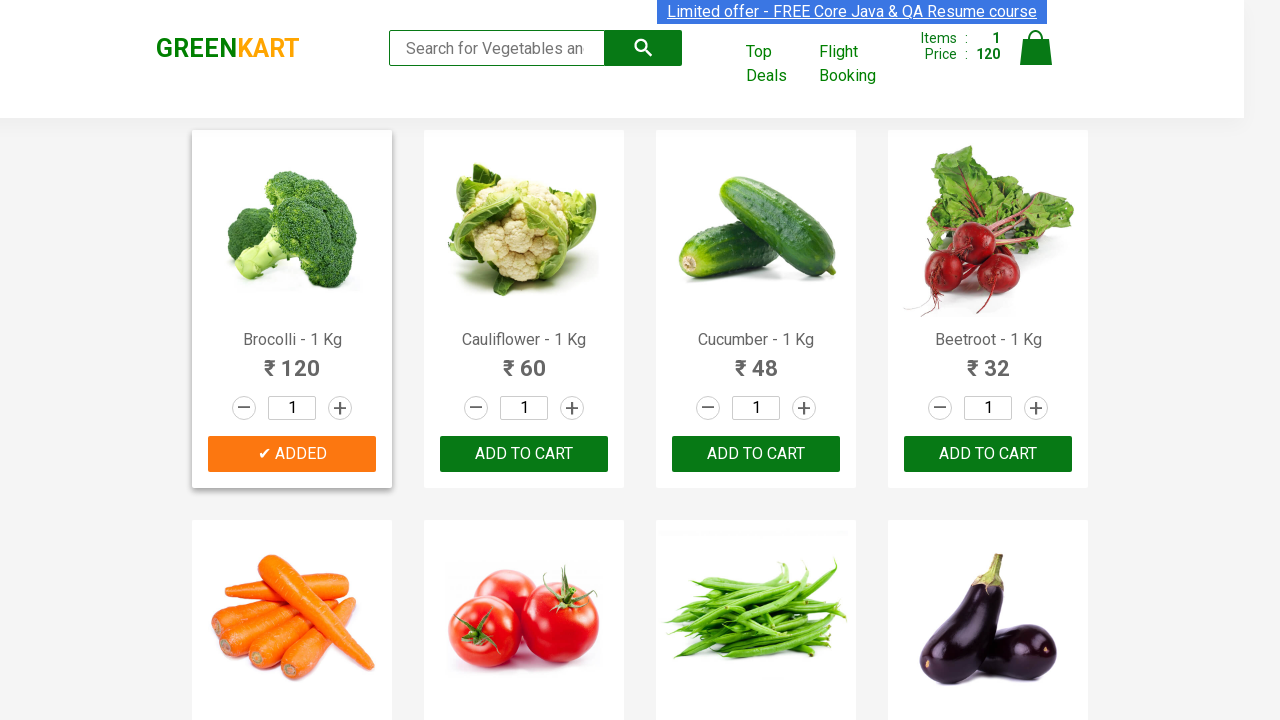

Retrieved product name: Cucumber - 1 Kg
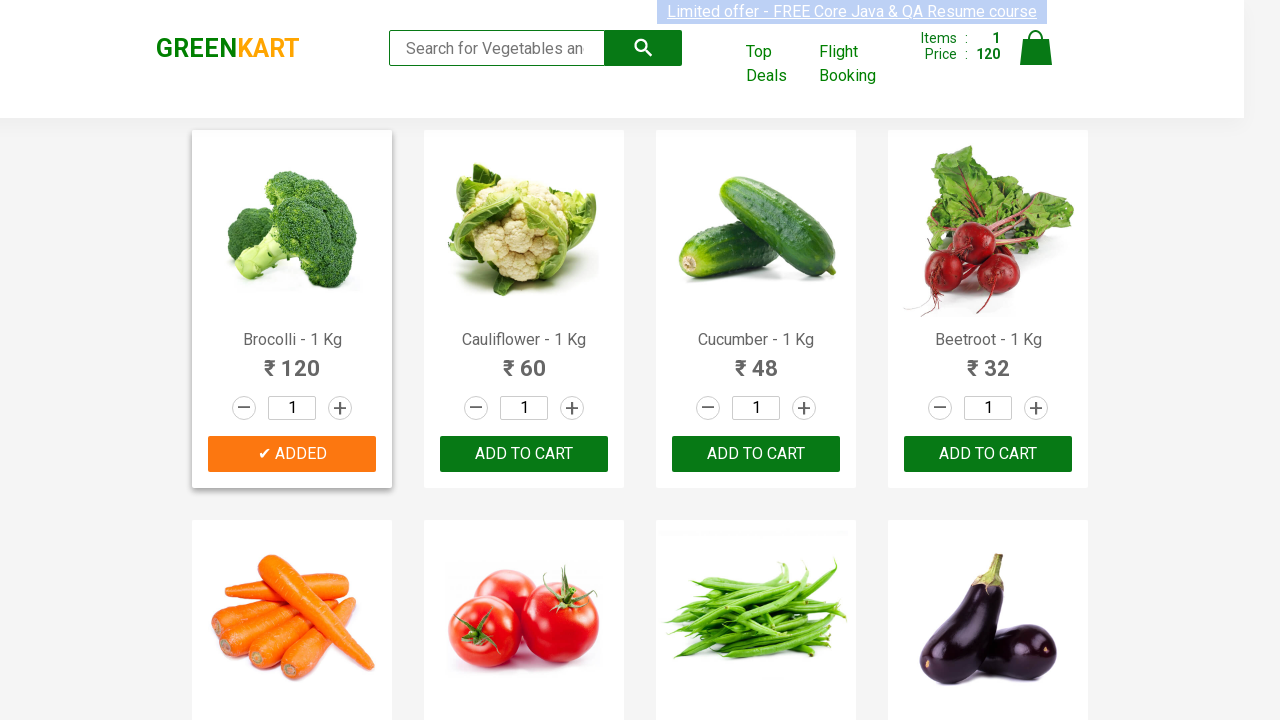

Clicked add to cart button for Cucumber at (756, 454) on div.product-action button >> nth=2
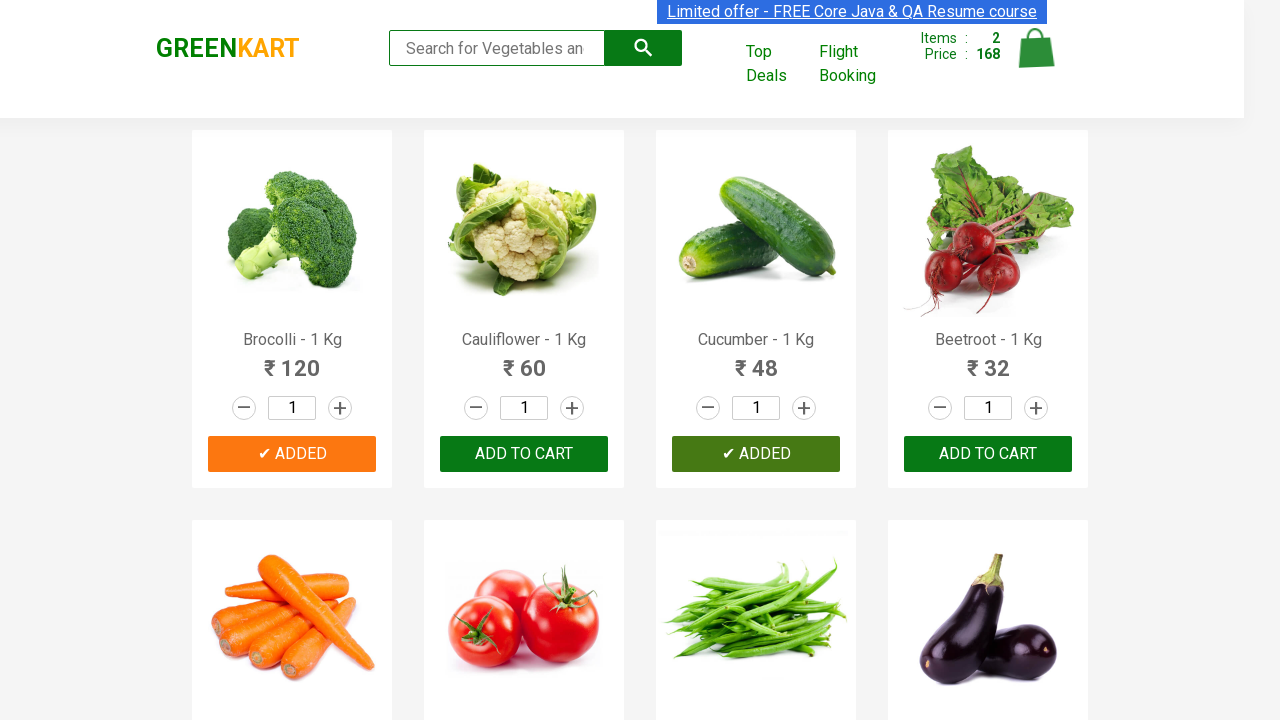

Retrieved product name: Beetroot - 1 Kg
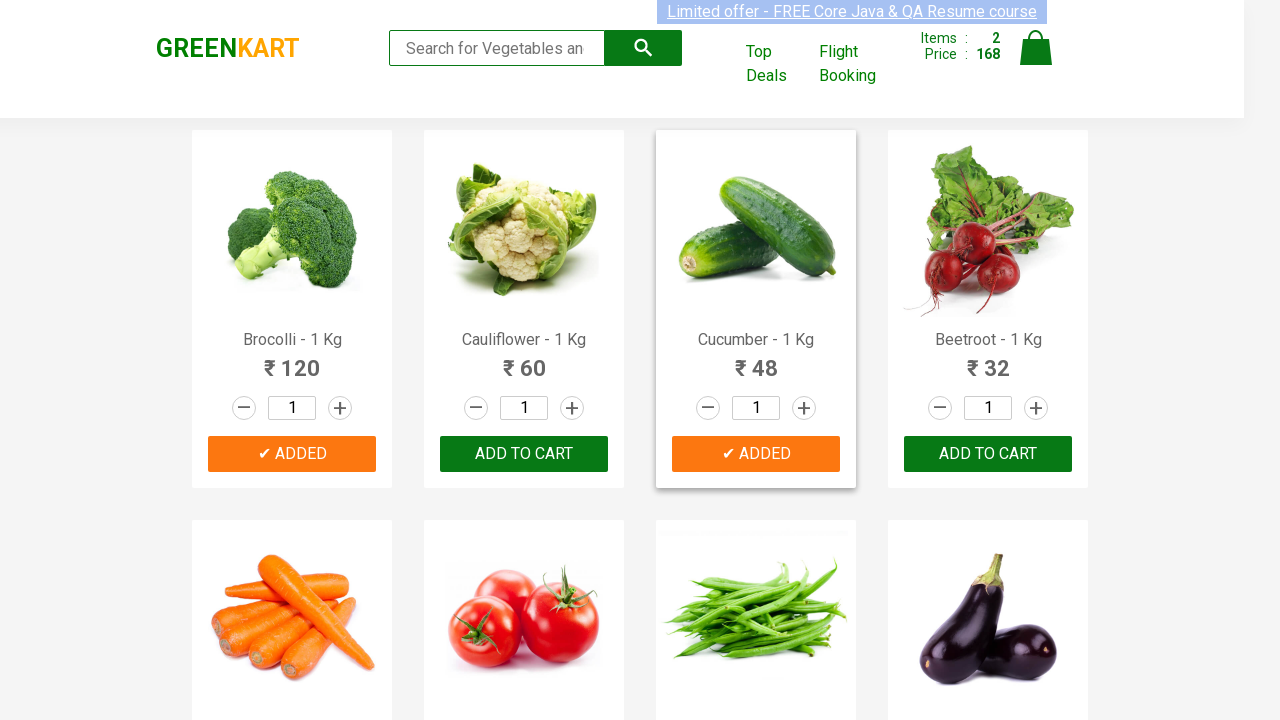

Retrieved product name: Carrot - 1 Kg
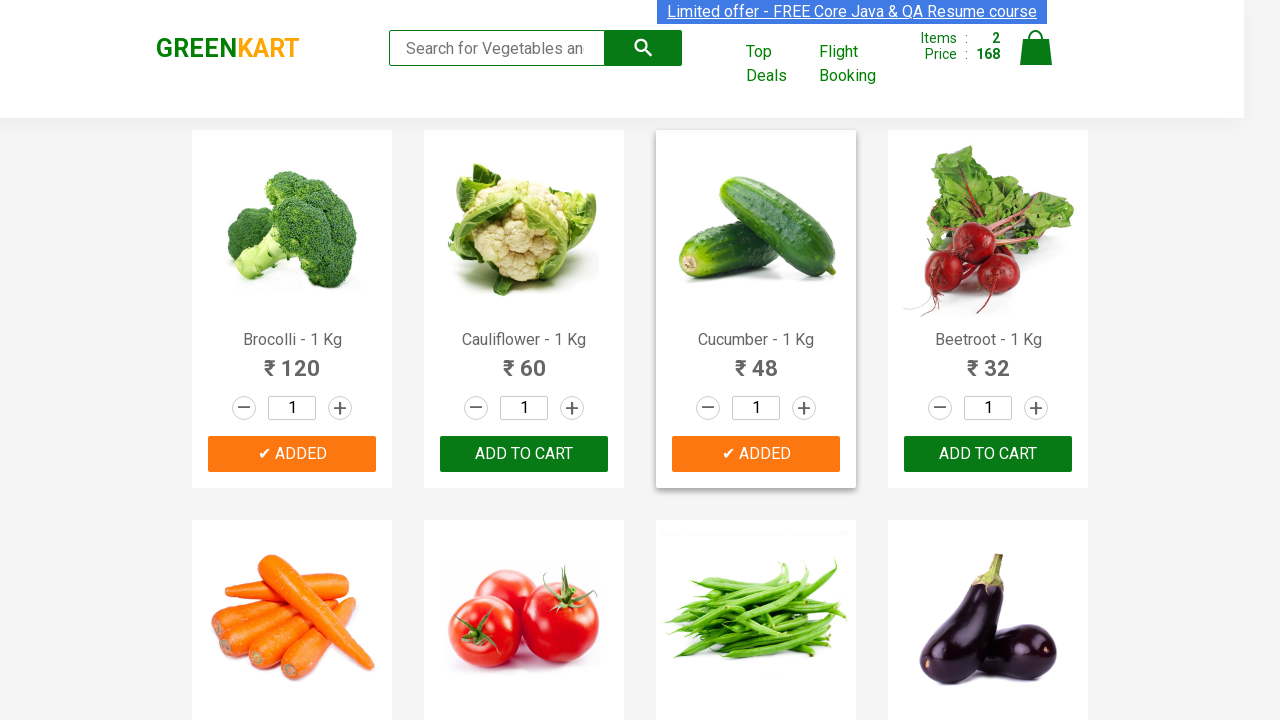

Clicked add to cart button for Carrot at (292, 360) on div.product-action button >> nth=4
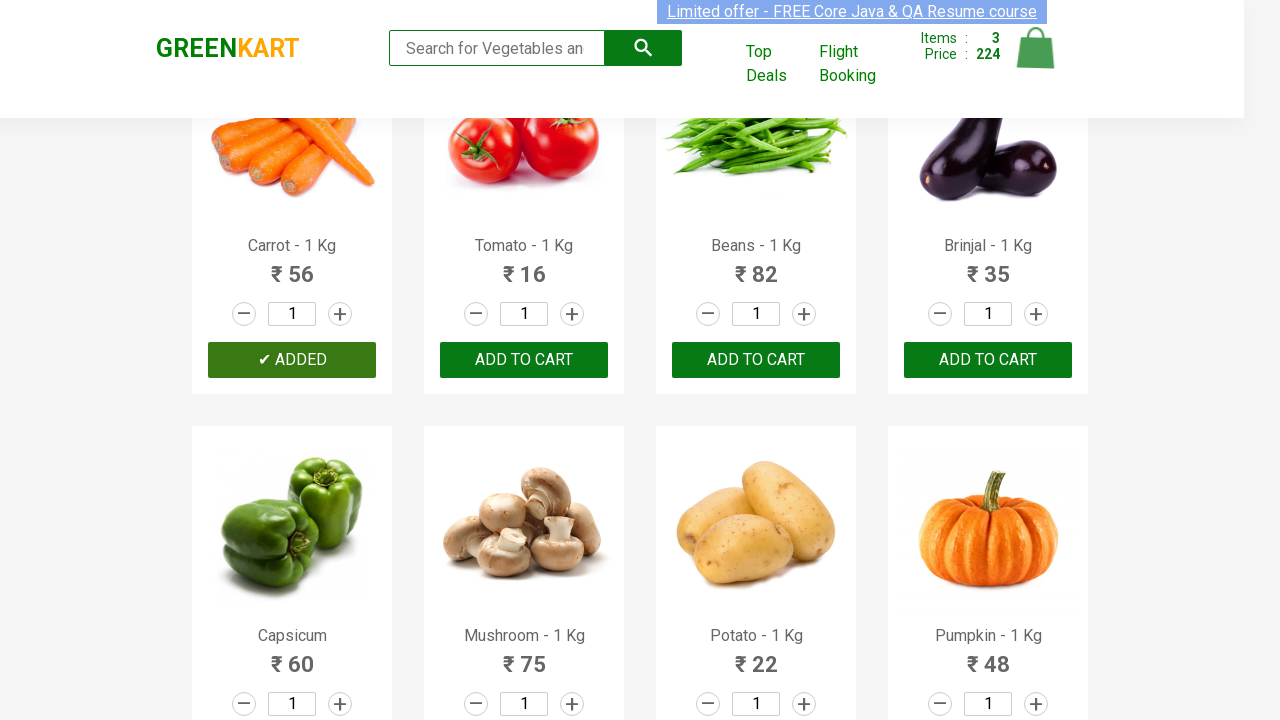

All 3 vegetables added to cart successfully
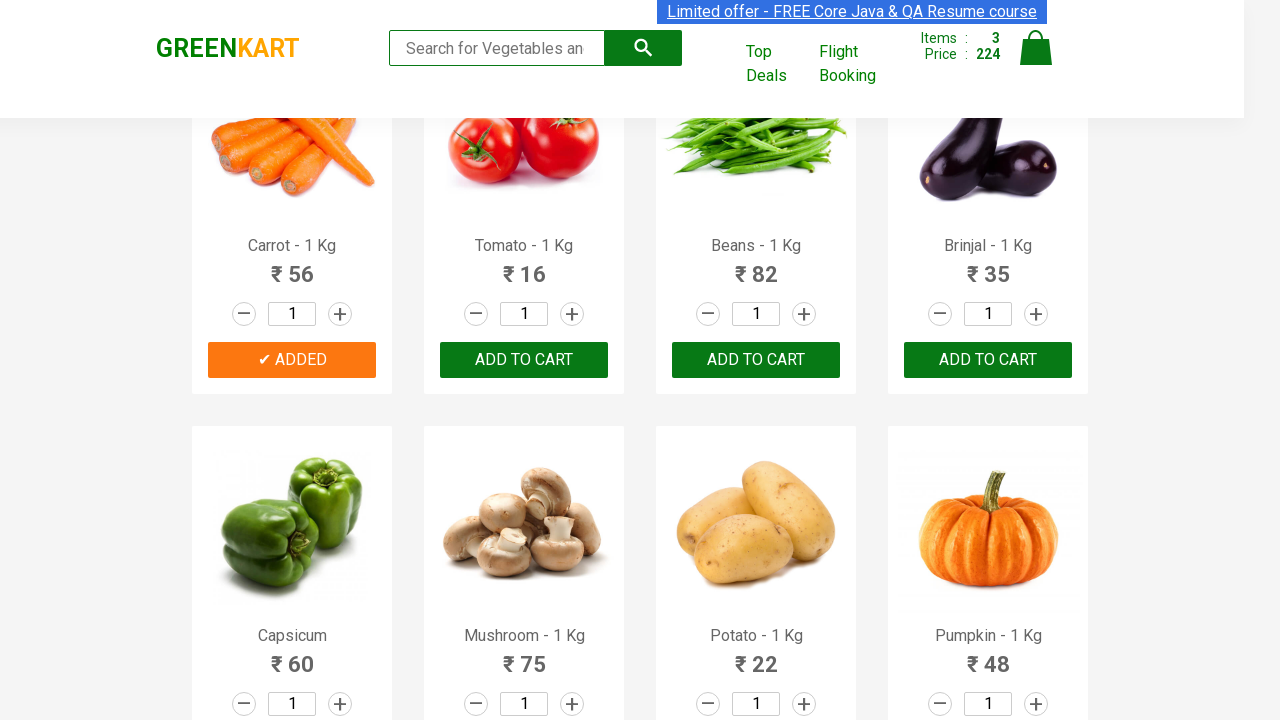

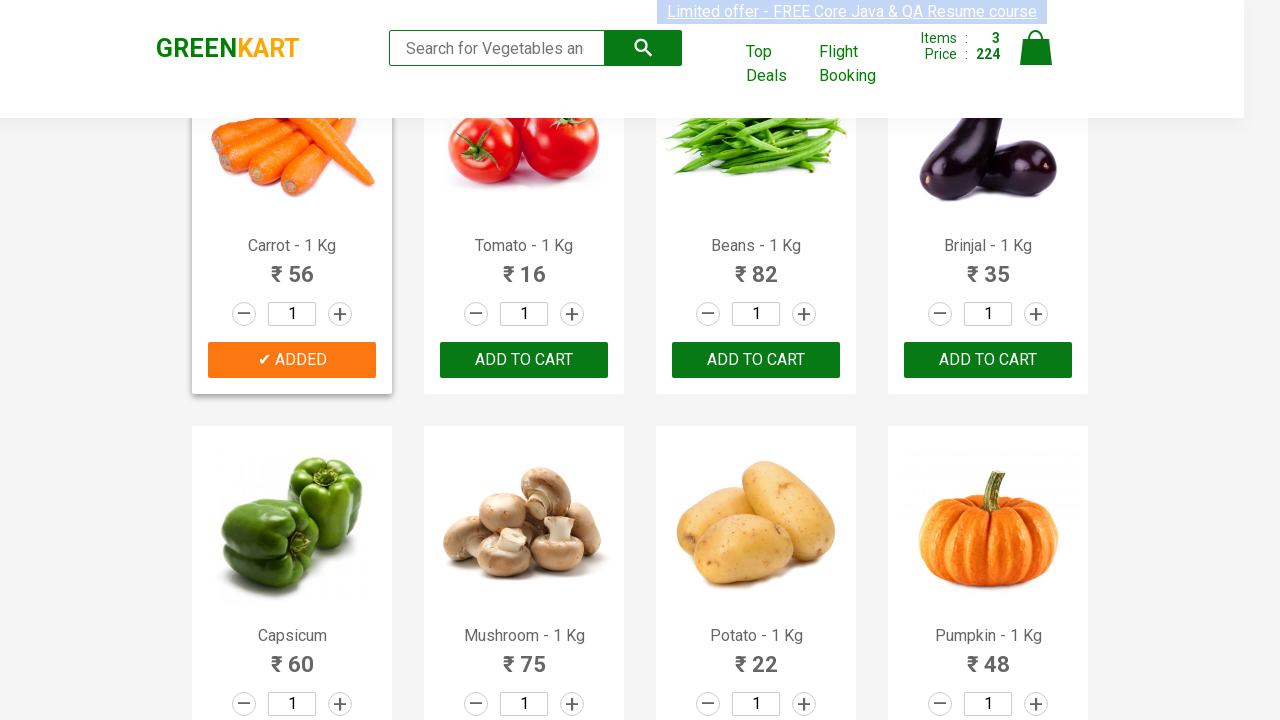